Searches for rings on BlueStone jewelry website and counts the number of results displayed on the search results page

Starting URL: https://www.bluestone.com/

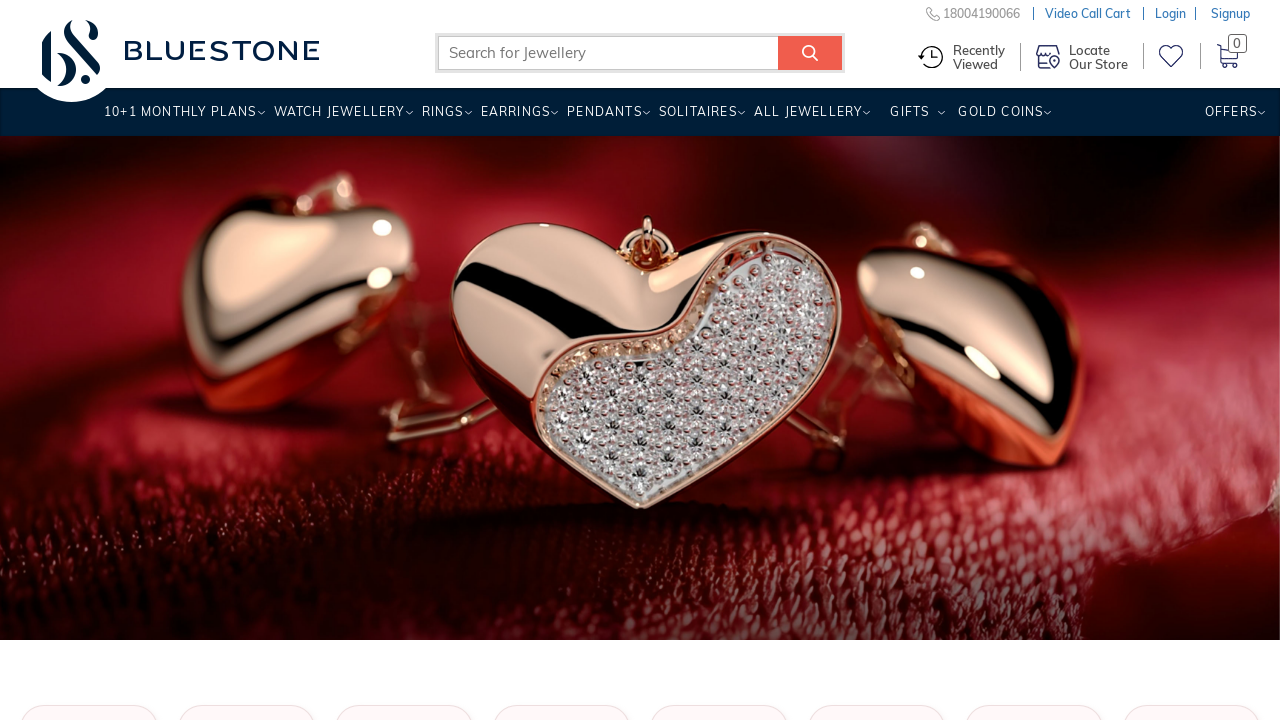

Filled search box with 'rings' on input#search_query_top_elastic_search
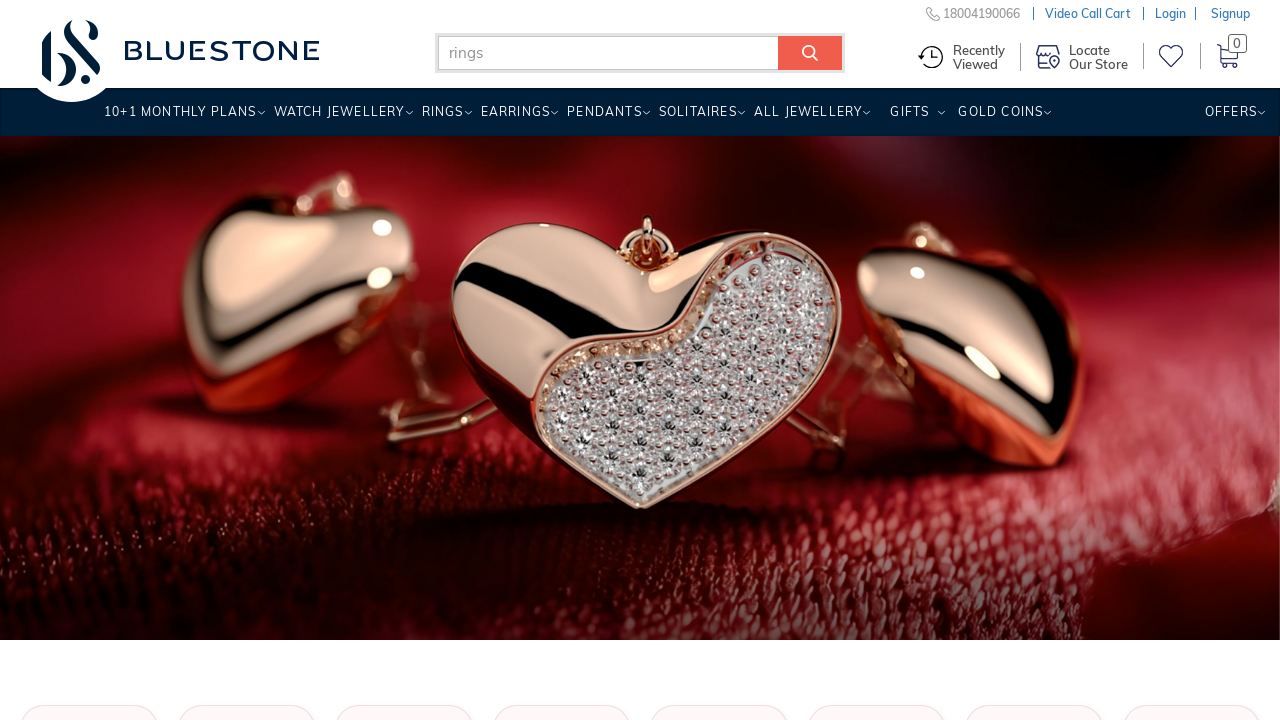

Pressed Enter to search for rings on input#search_query_top_elastic_search
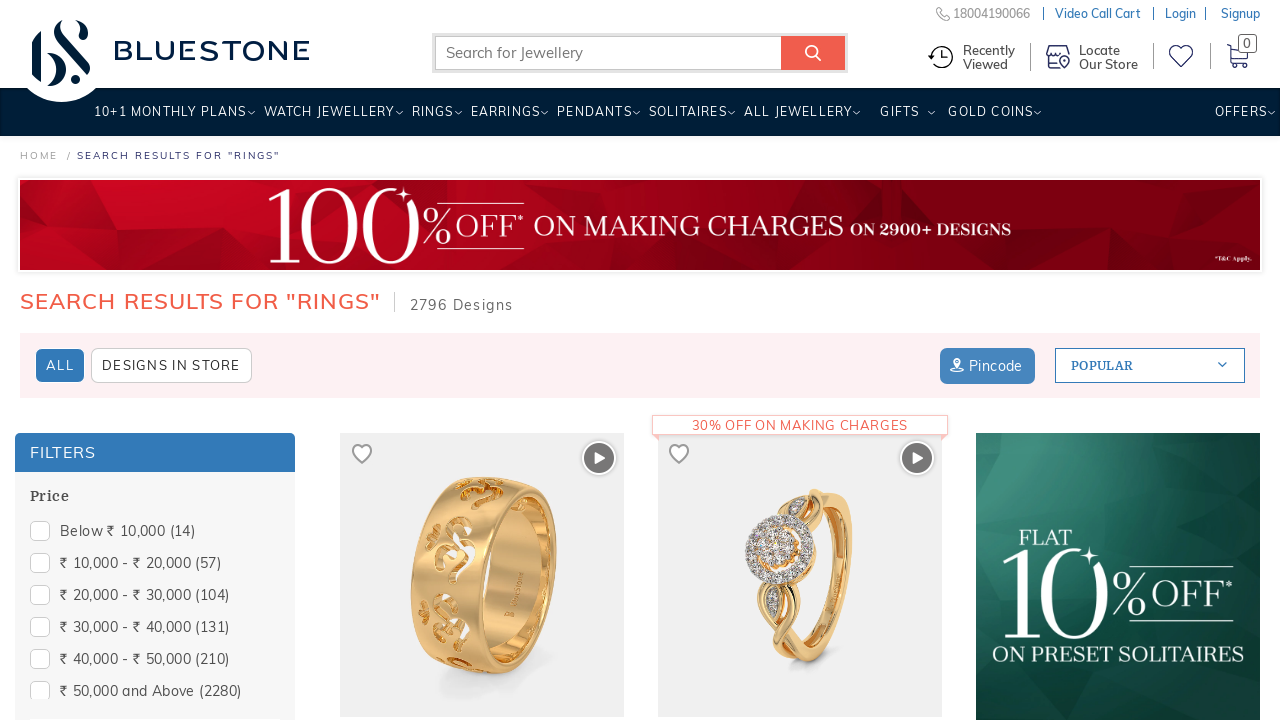

Search results loaded with ring images
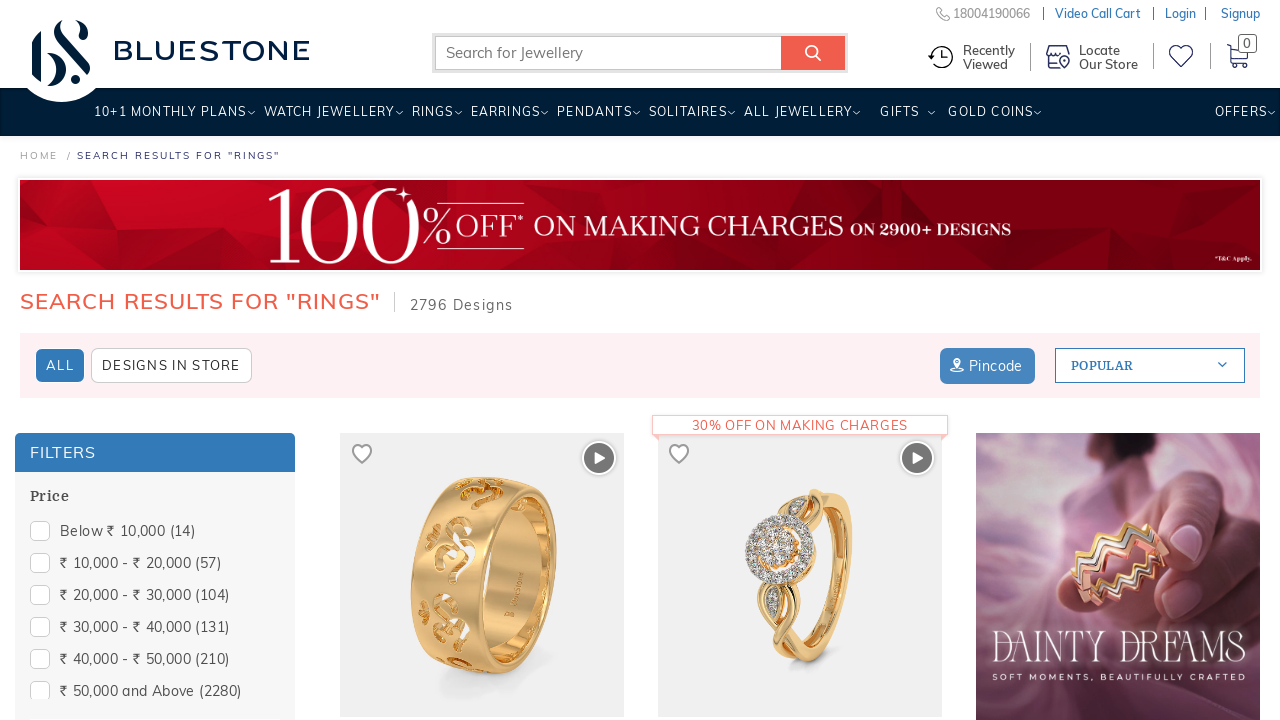

Located all ring image elements on search results page
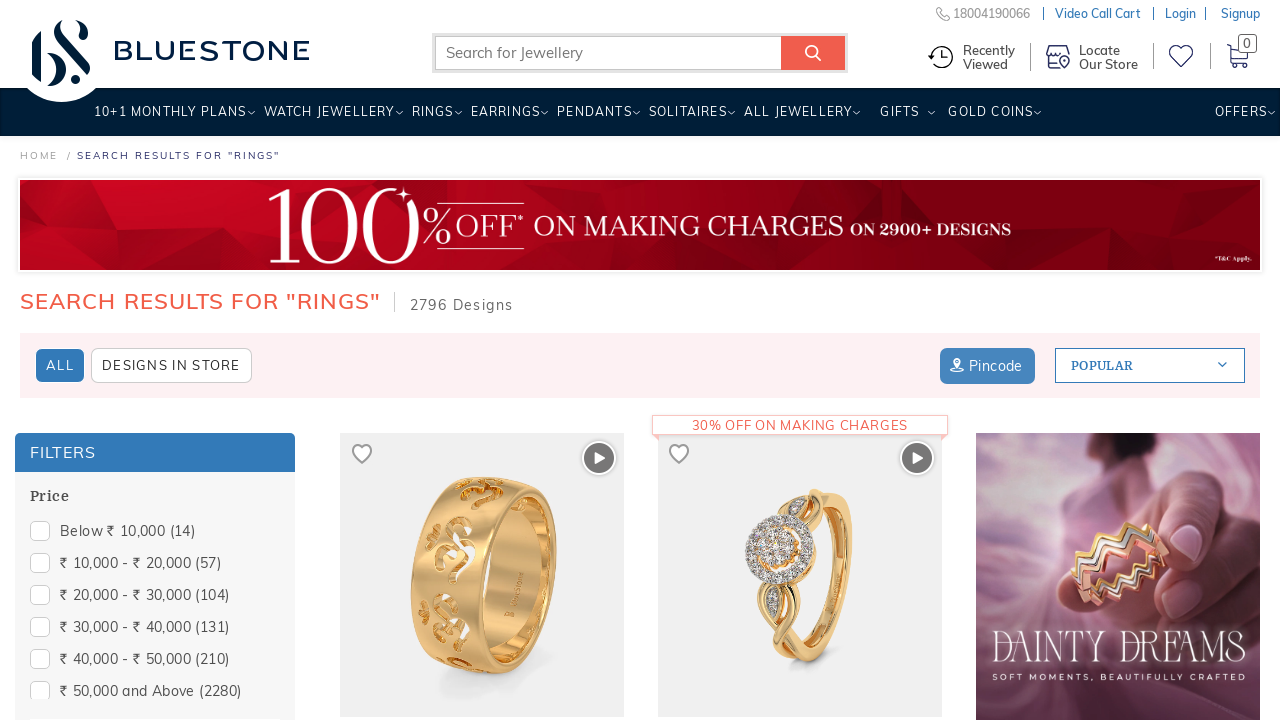

Counted 20 rings displayed in search results
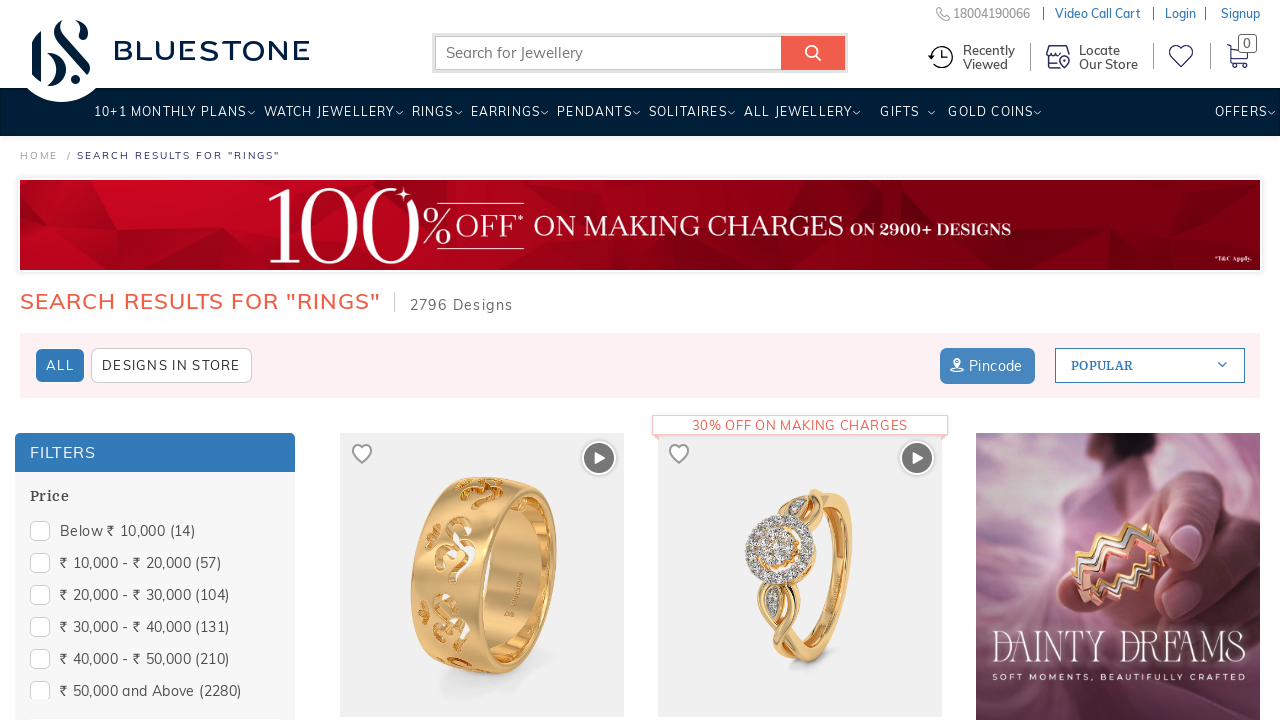

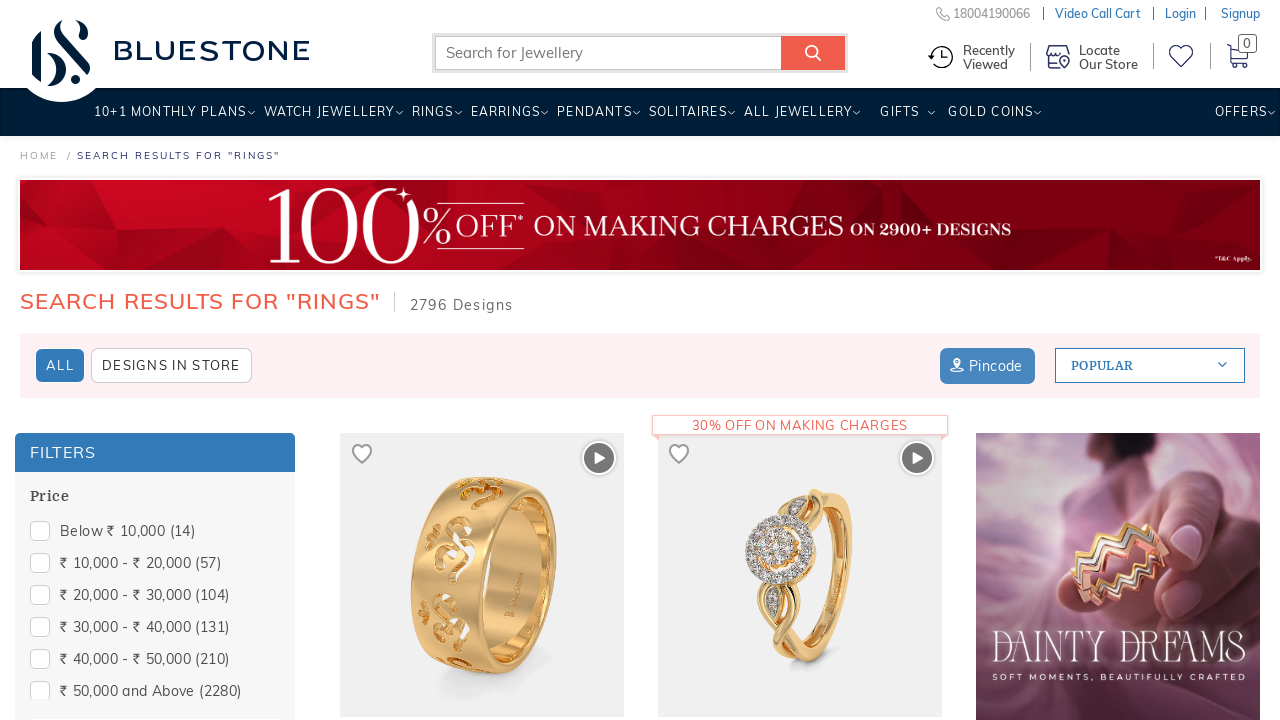